Tests drag and drop functionality by dragging a draggable element and dropping it onto a droppable target element

Starting URL: https://jqueryui.com/resources/demos/droppable/default.html

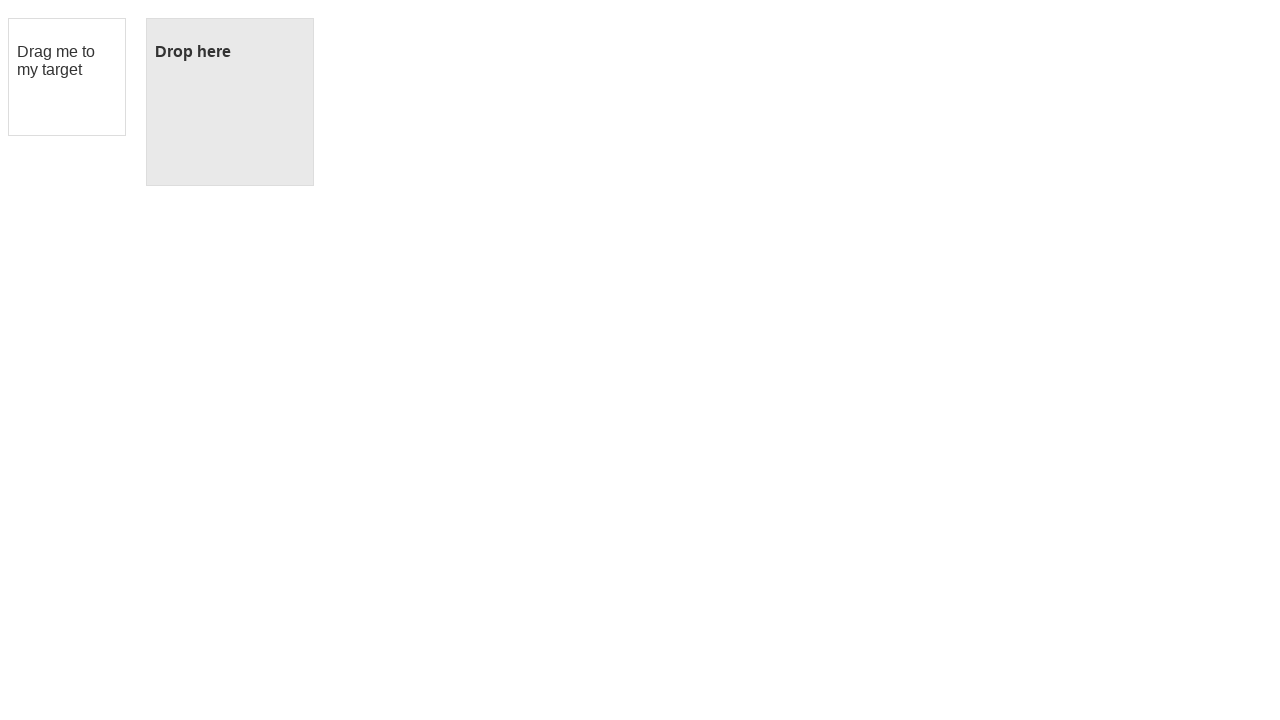

Draggable element loaded
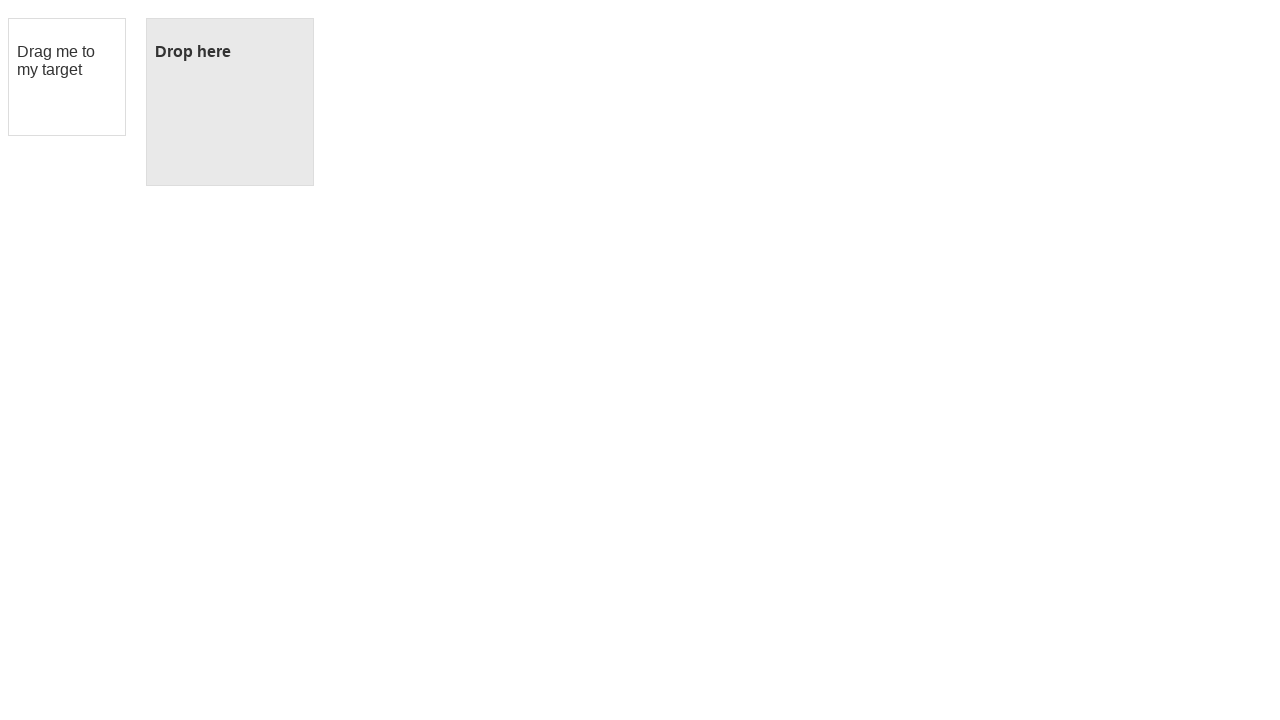

Droppable target element loaded
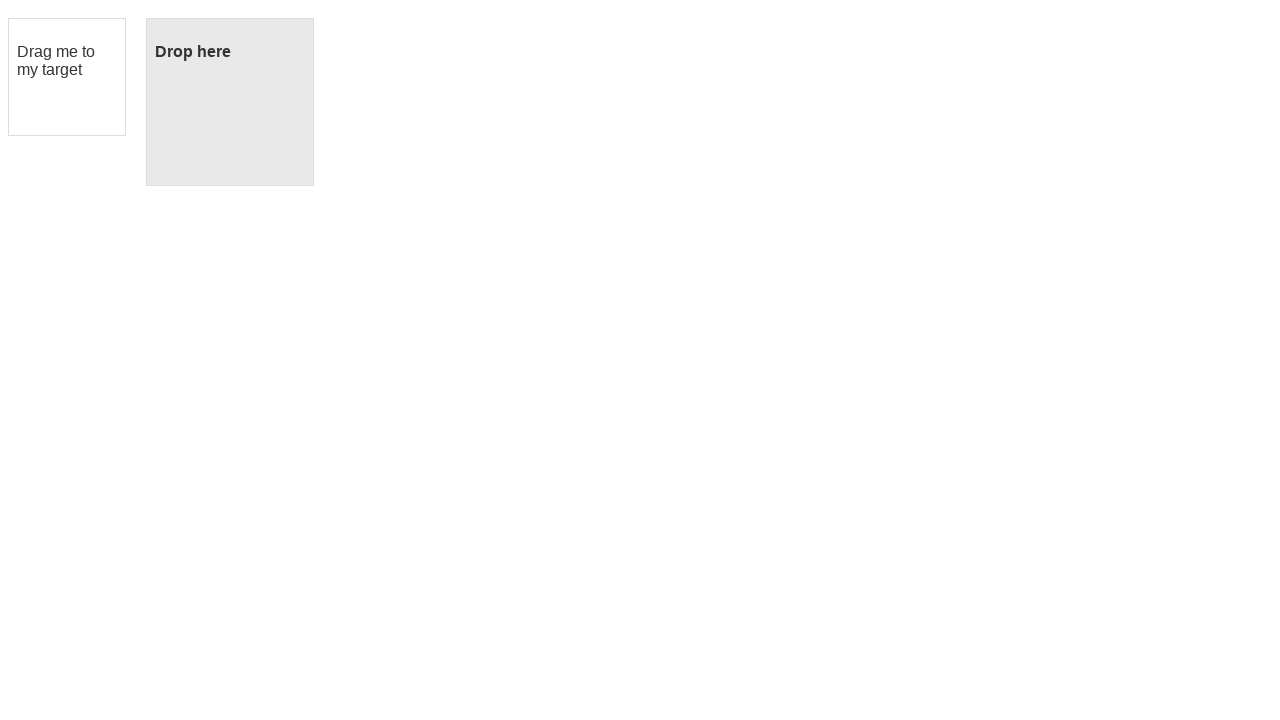

Dragged draggable element and dropped it onto droppable target at (230, 102)
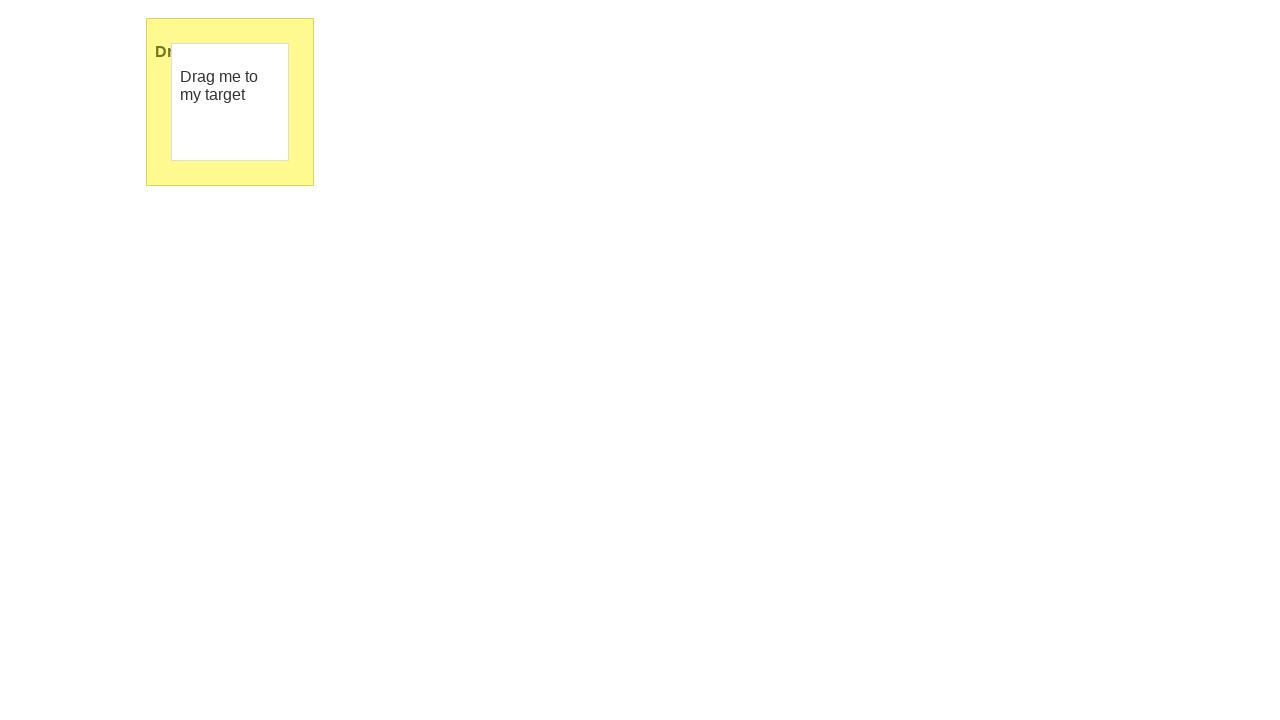

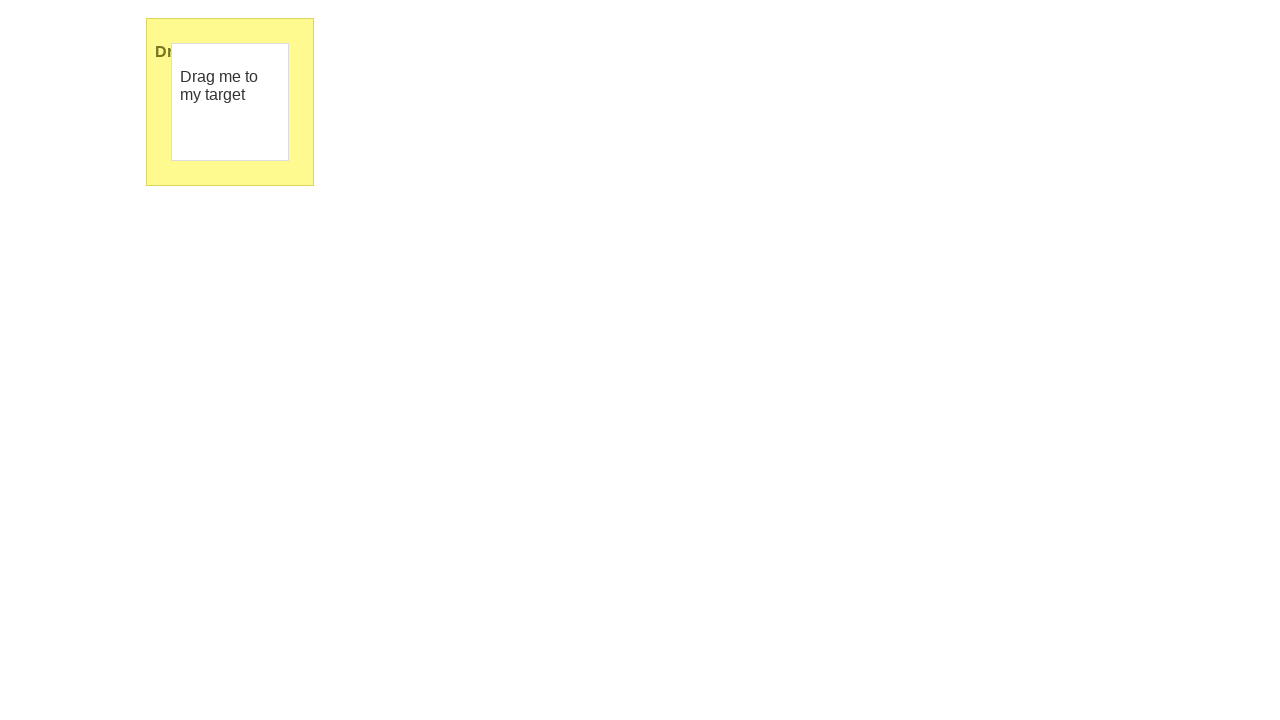